Tests a basic HTML form on W3Schools by clearing and filling first name and last name fields, then submitting the form.

Starting URL: https://www.w3schools.com/html/html_forms.asp

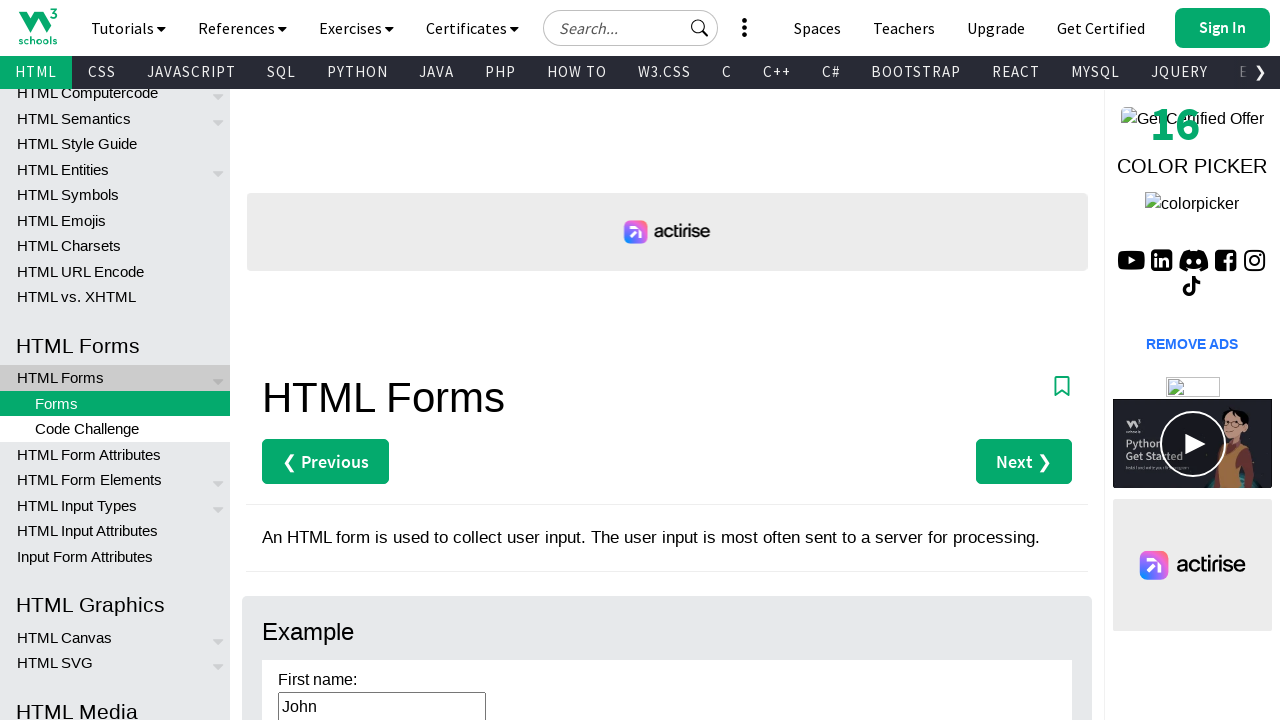

Cleared first name field on #fname
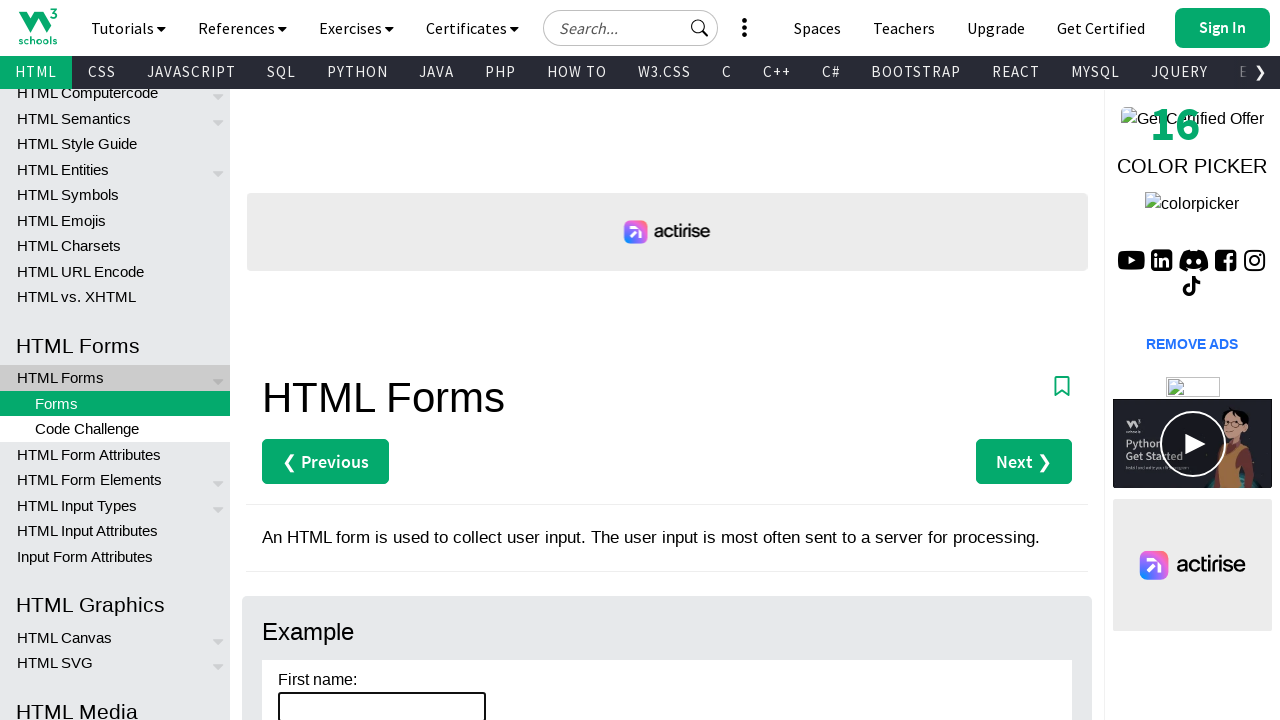

Filled first name field with 'Tejas' on #fname
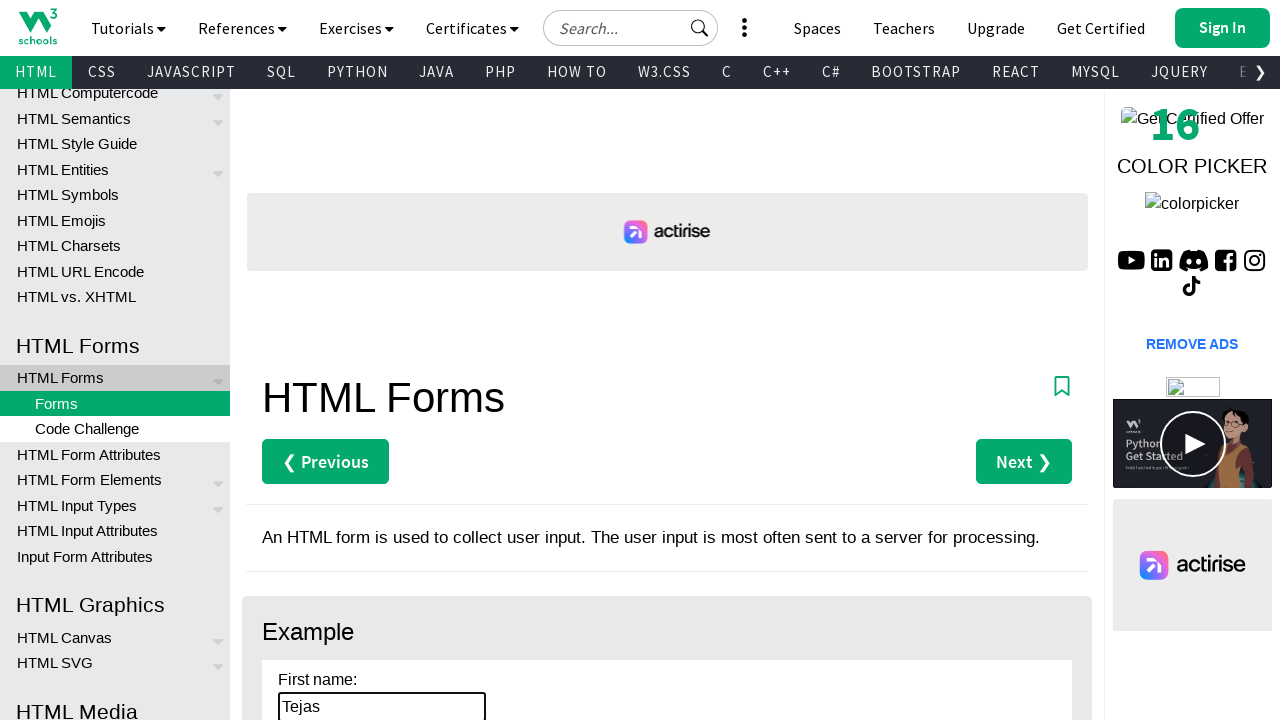

Cleared last name field on #lname
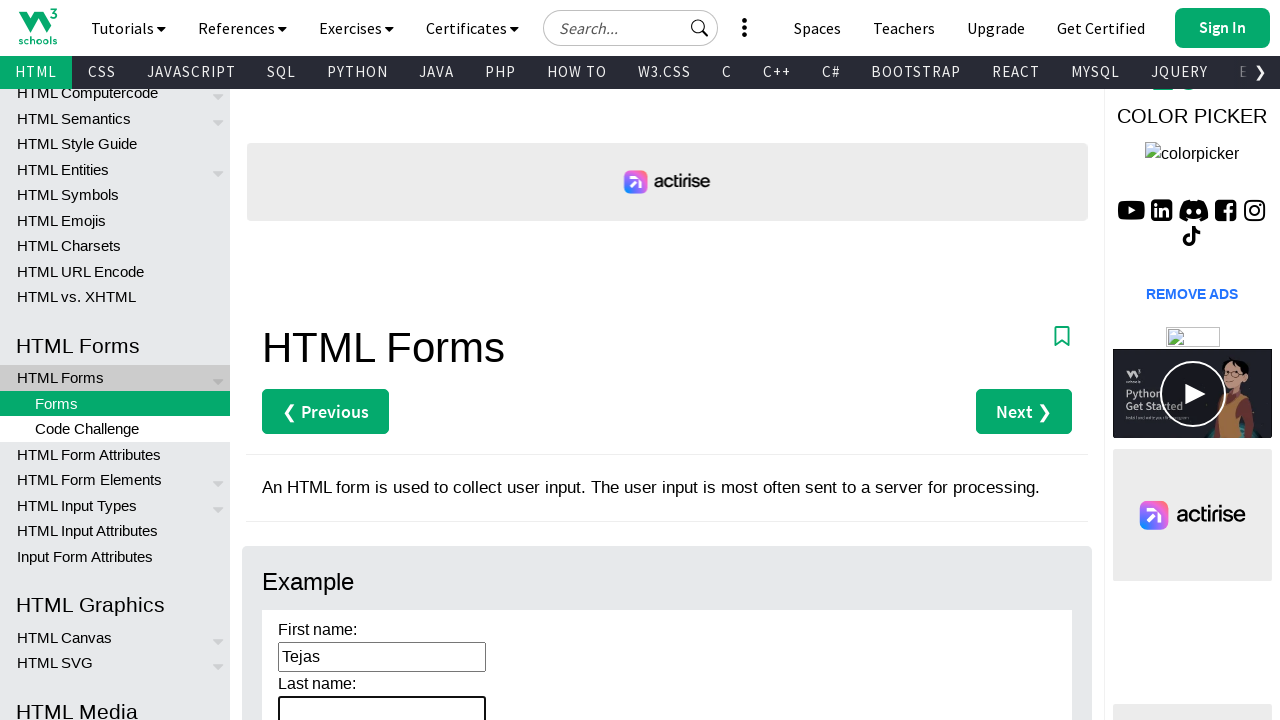

Filled last name field with 'Shinde' on #lname
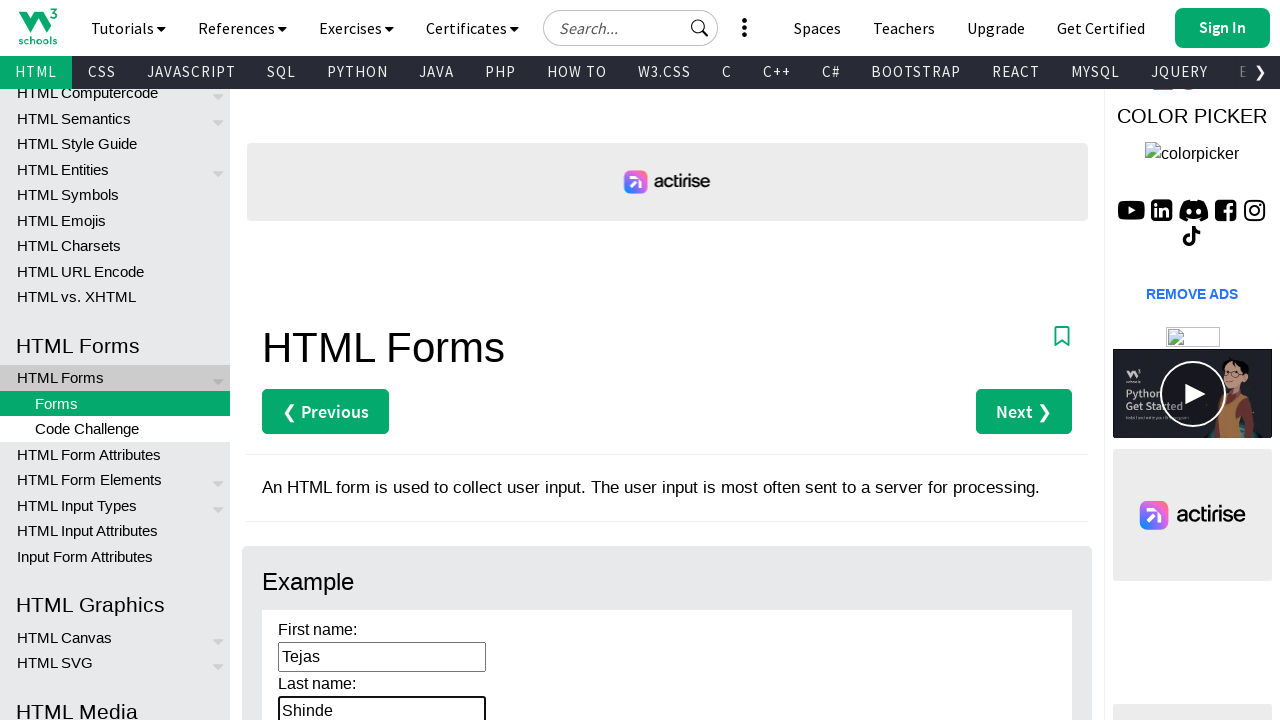

Clicked submit button to submit form at (311, 360) on input[type='submit']
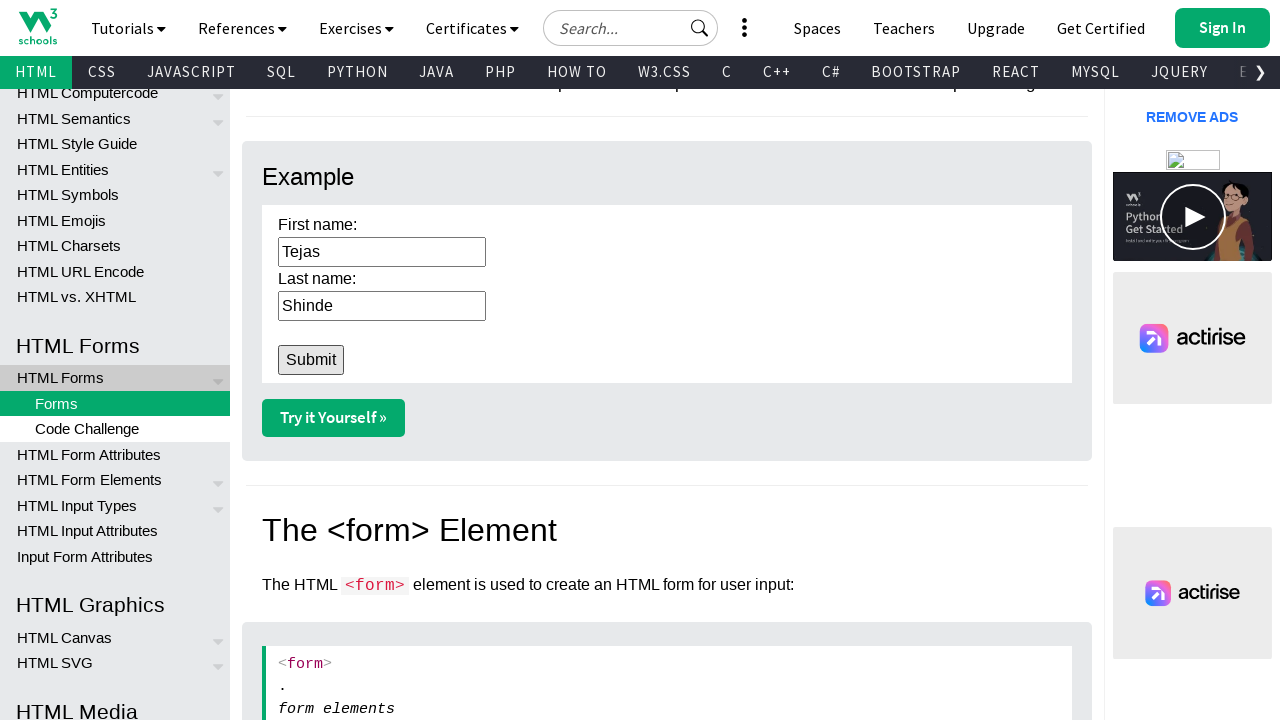

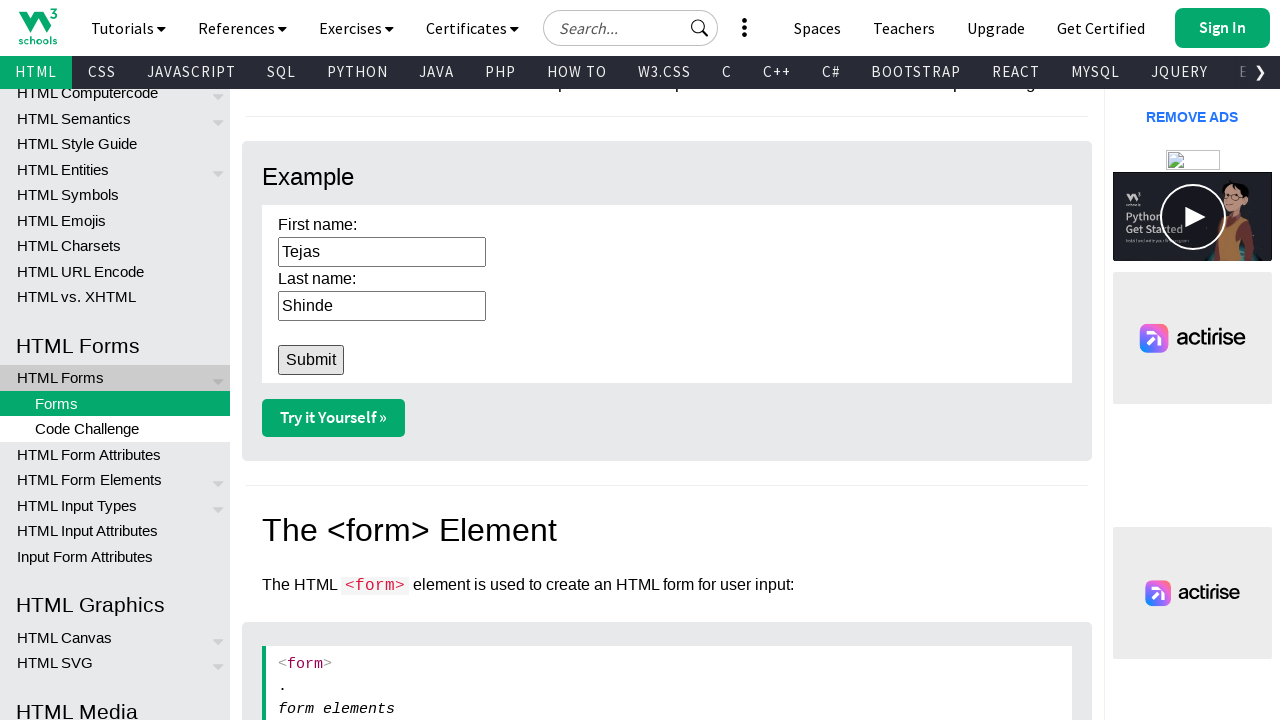